Fills out a practice form with various input fields including text inputs, radio buttons, checkboxes, and date picker, then submits the form

Starting URL: https://awesomeqa.com/practice.html

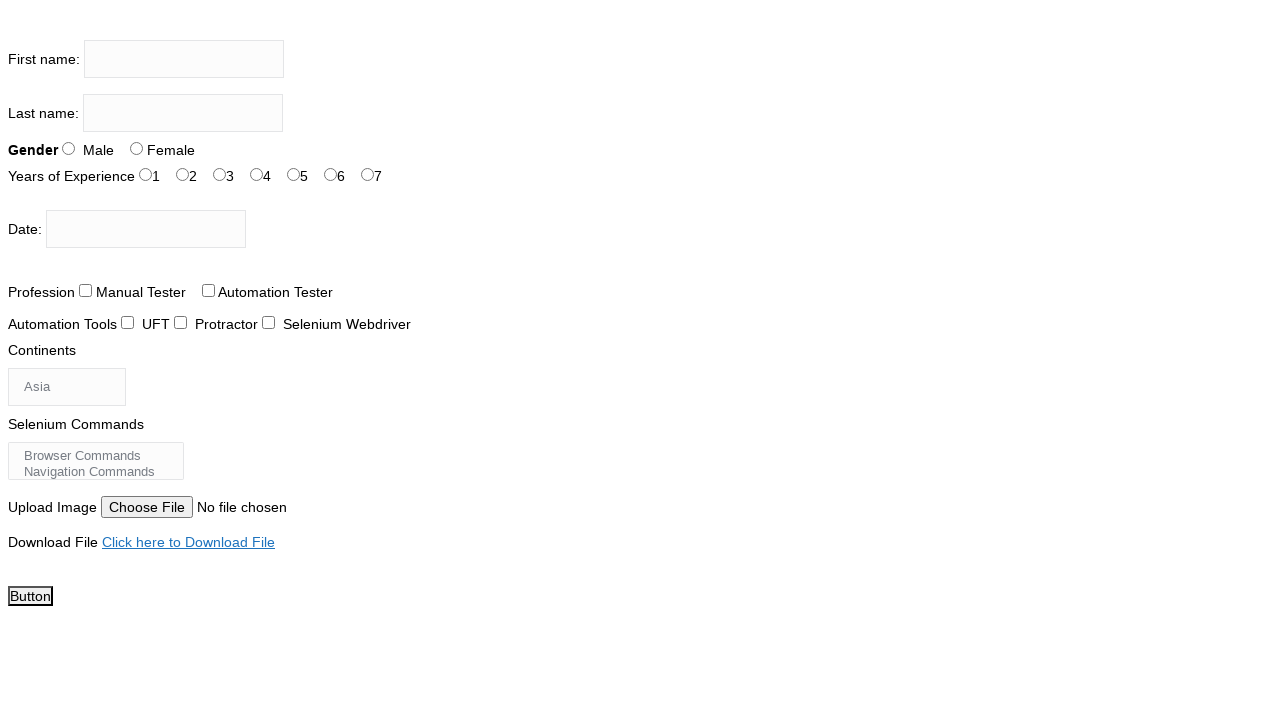

Filled first name field with 'Pia' on input[name='firstname']
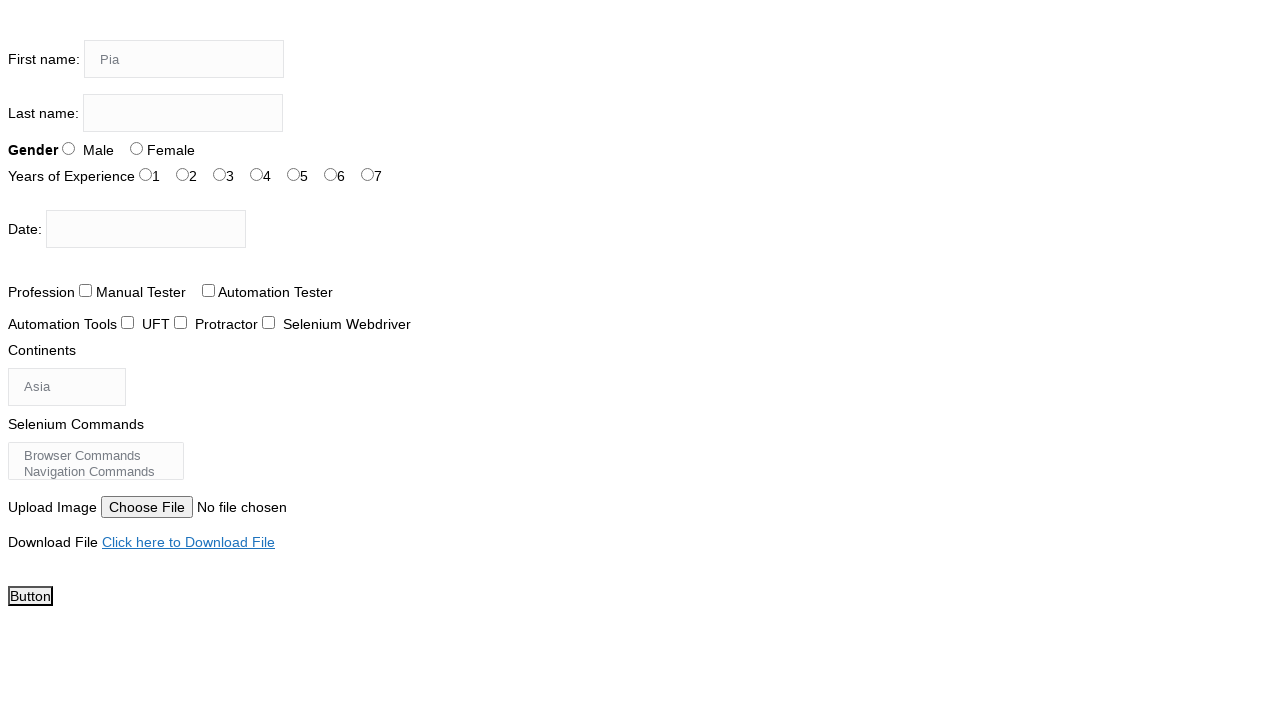

Filled last name field with 'Agarwal' on input[name='lastname']
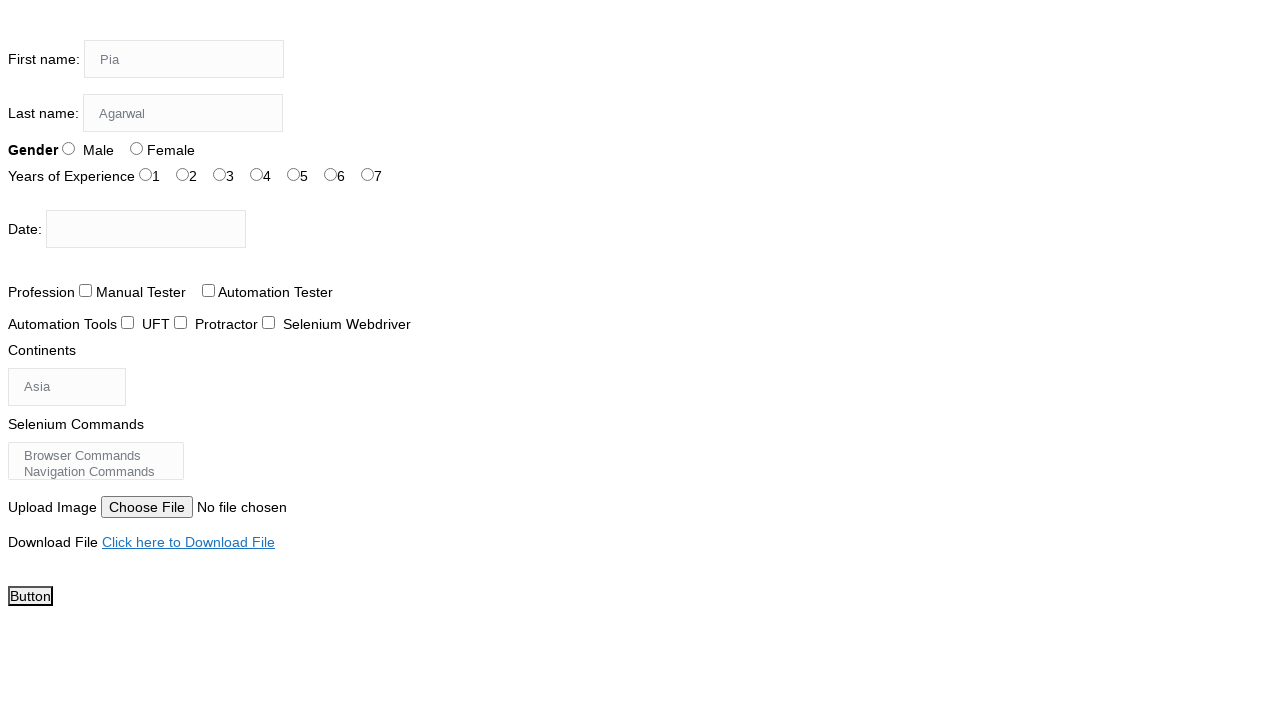

Selected Female gender radio button at (136, 148) on #sex-1
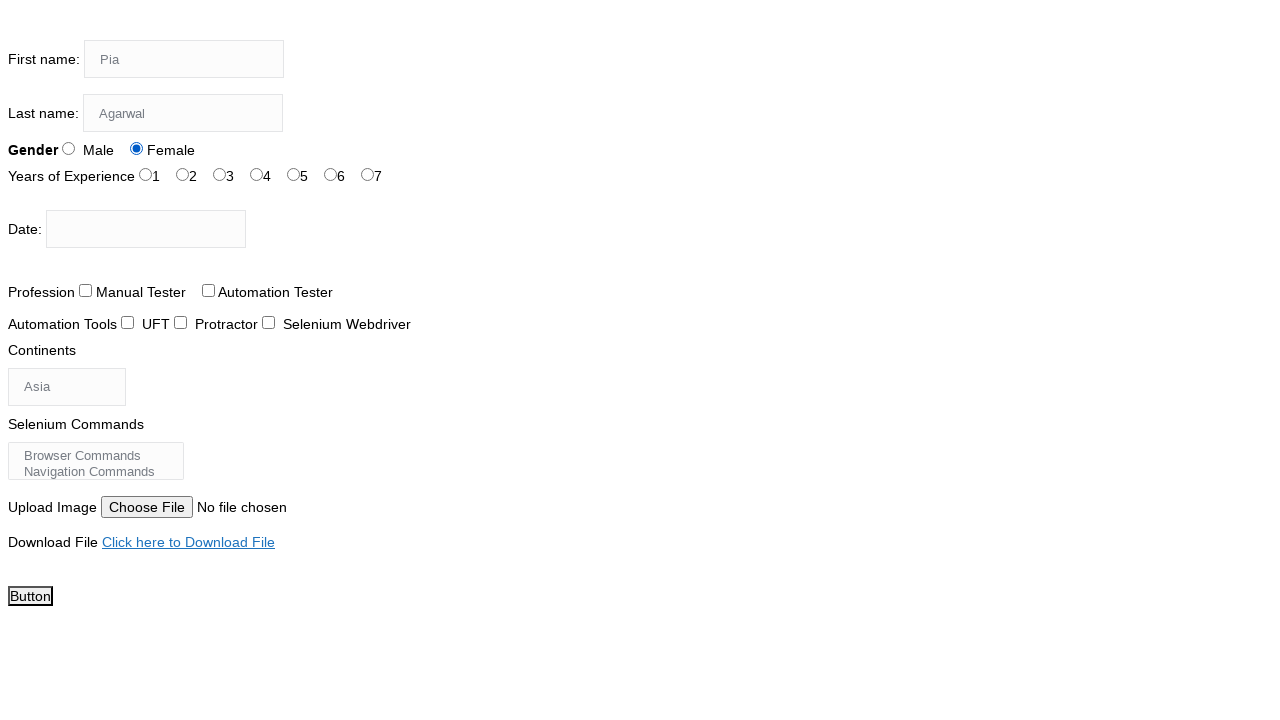

Selected 3 years experience radio button at (256, 174) on #exp-3
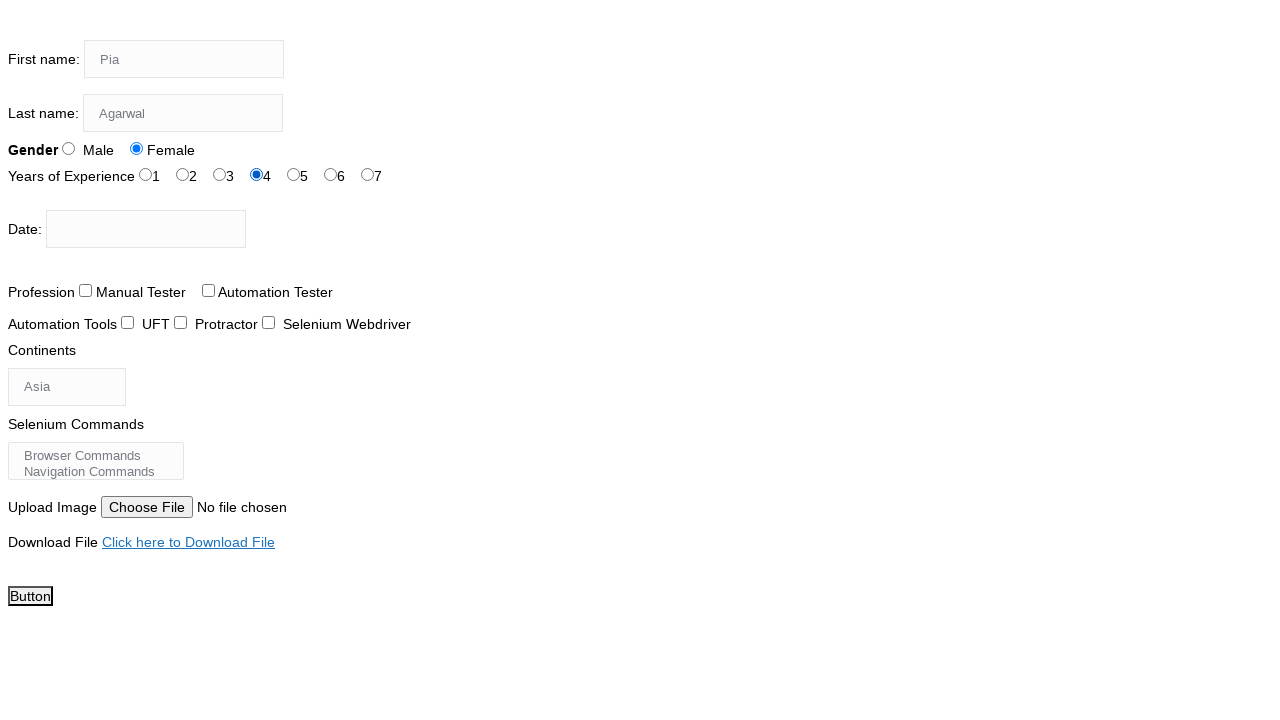

Filled date picker with '14-05-2025' on #datepicker
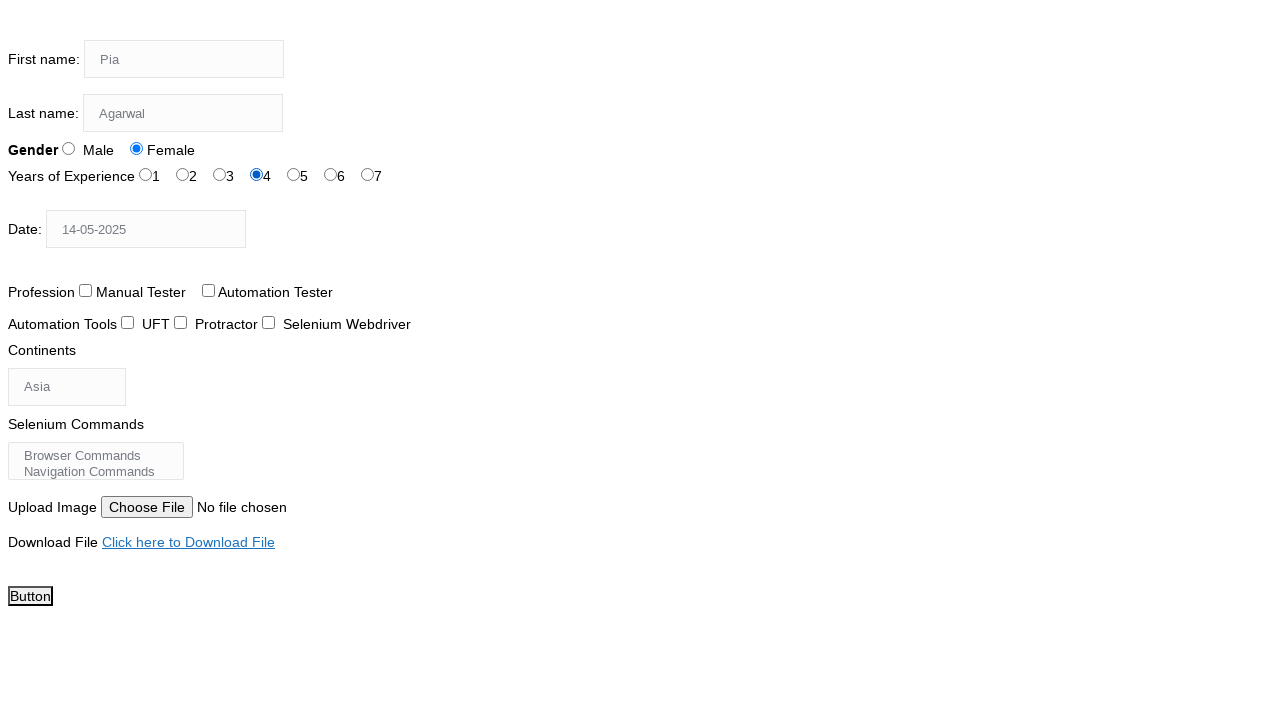

Checked Manual Tester profession checkbox at (208, 290) on #profession-1
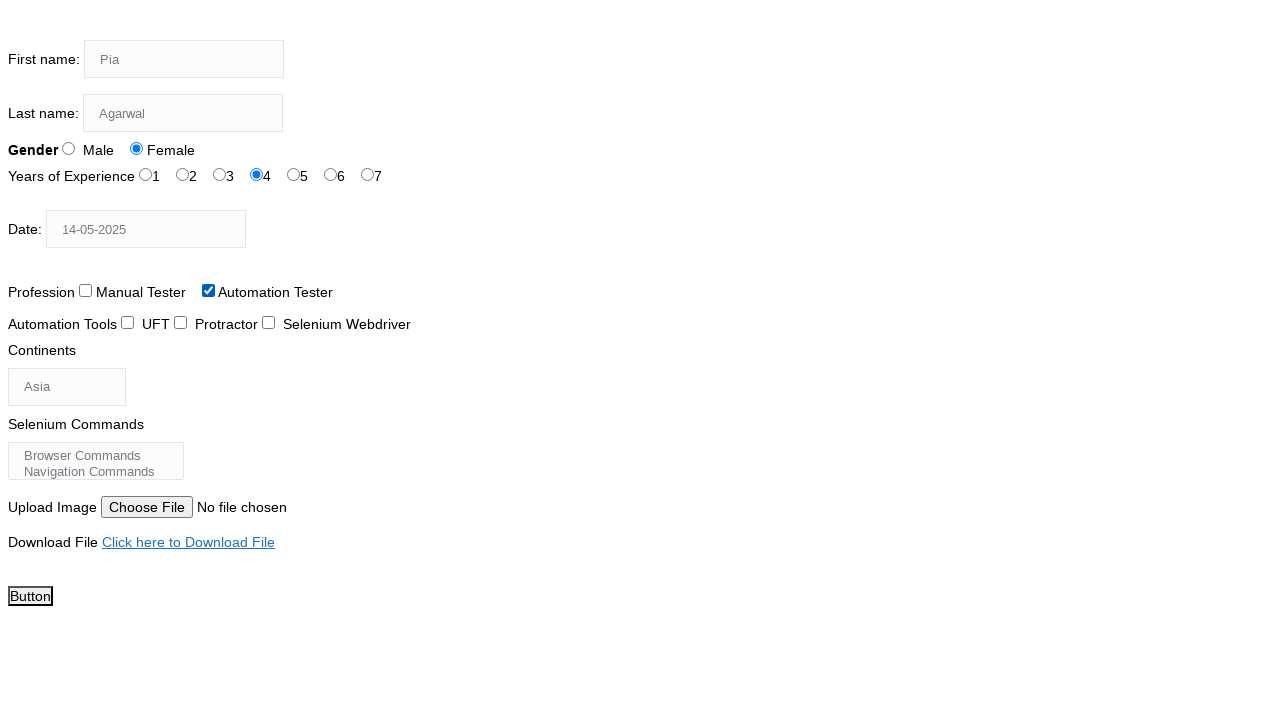

Selected Selenium Webdriver automation tool radio button at (268, 322) on #tool-2
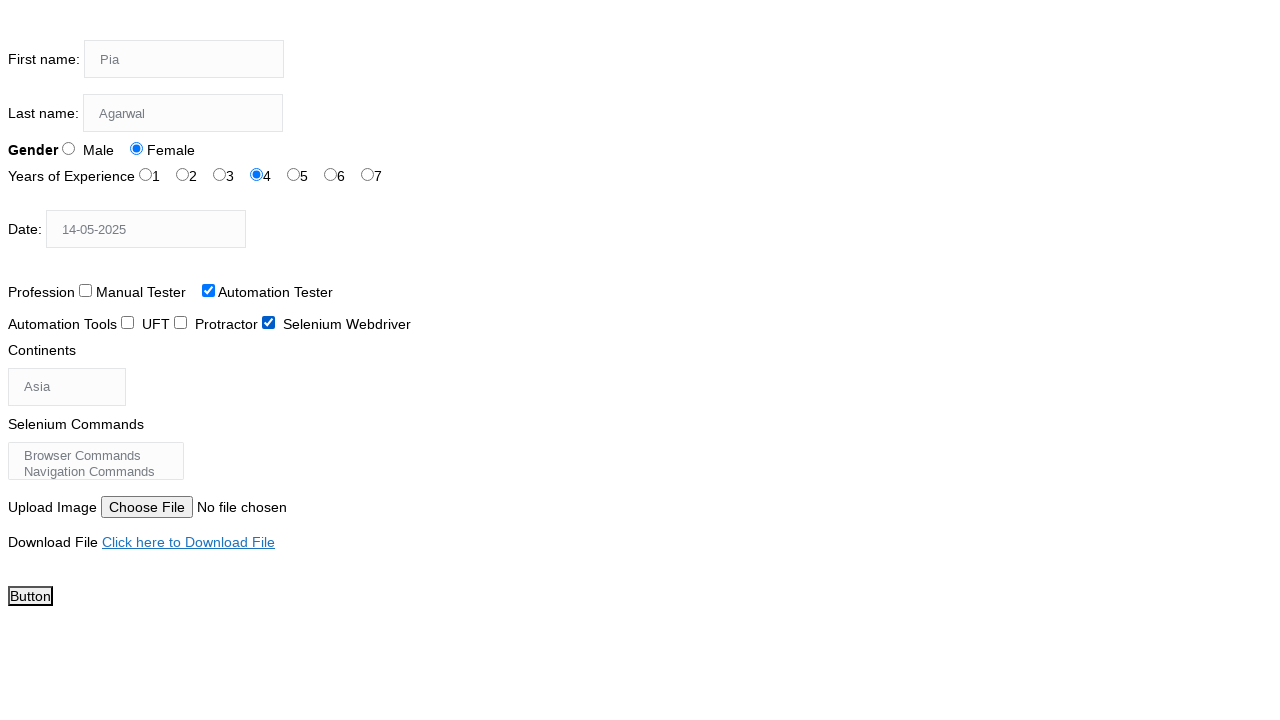

Clicked submit button to submit the practice form at (30, 596) on #submit
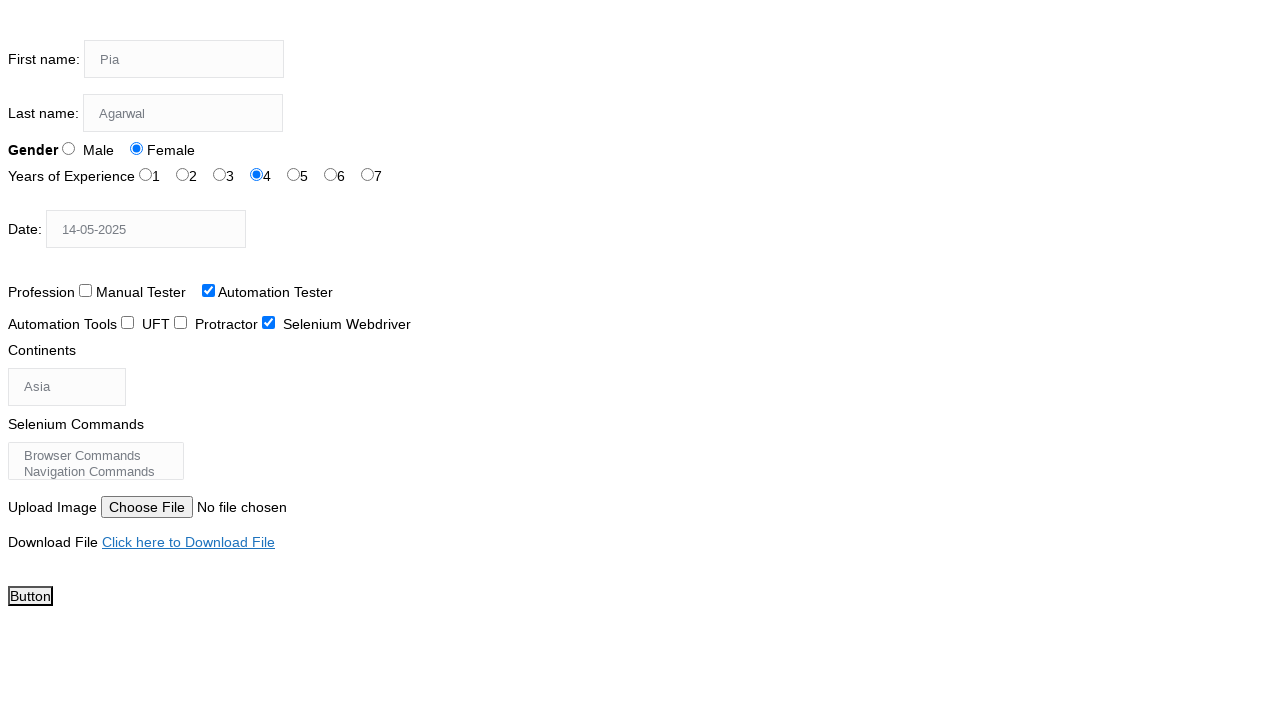

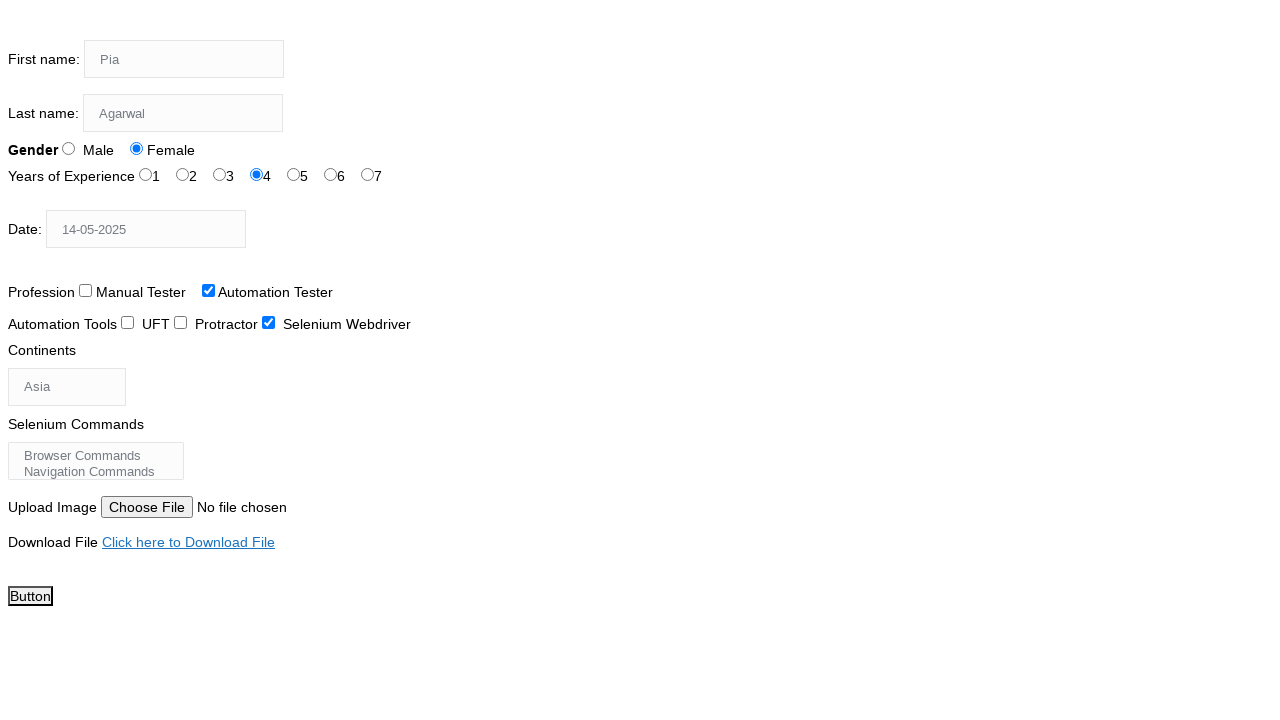